Tests popup window handling by clicking a button to open a popup, writing text in the popup's textarea, closing it, and then writing in the main window's textarea

Starting URL: http://wcaquino.me/selenium/componentes.html

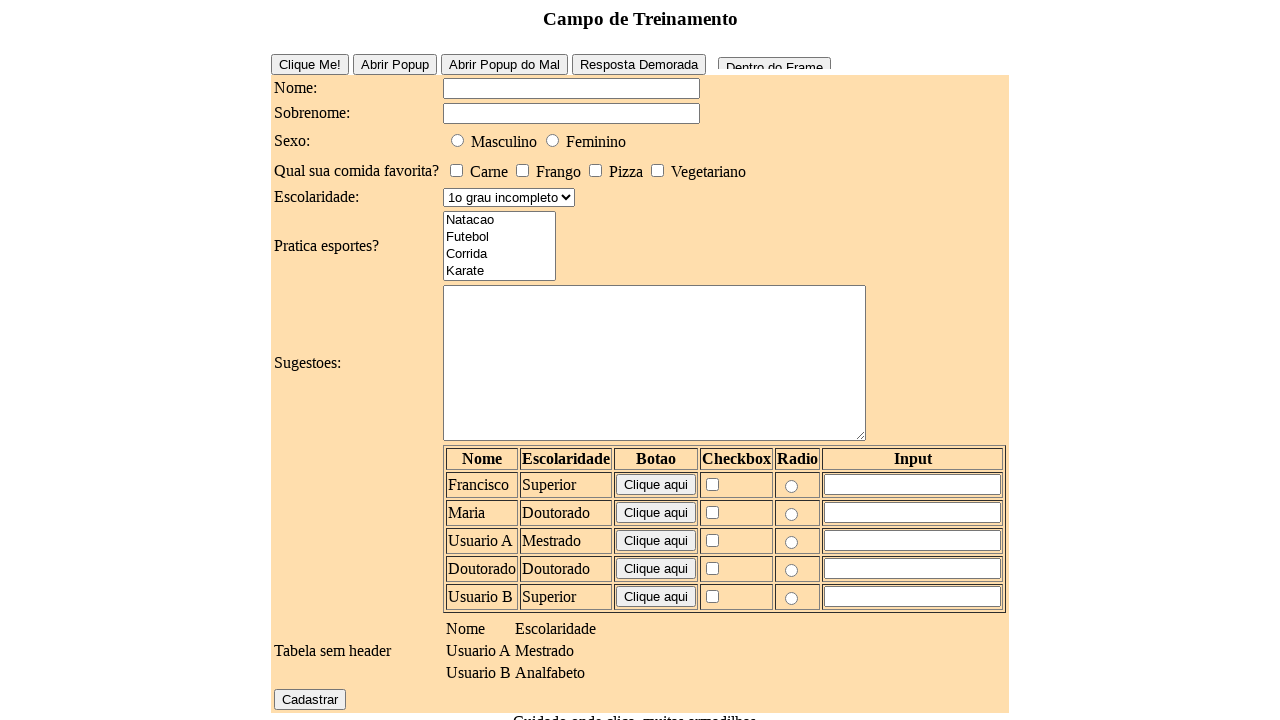

Clicked button to open popup window at (394, 64) on #buttonPopUpEasy
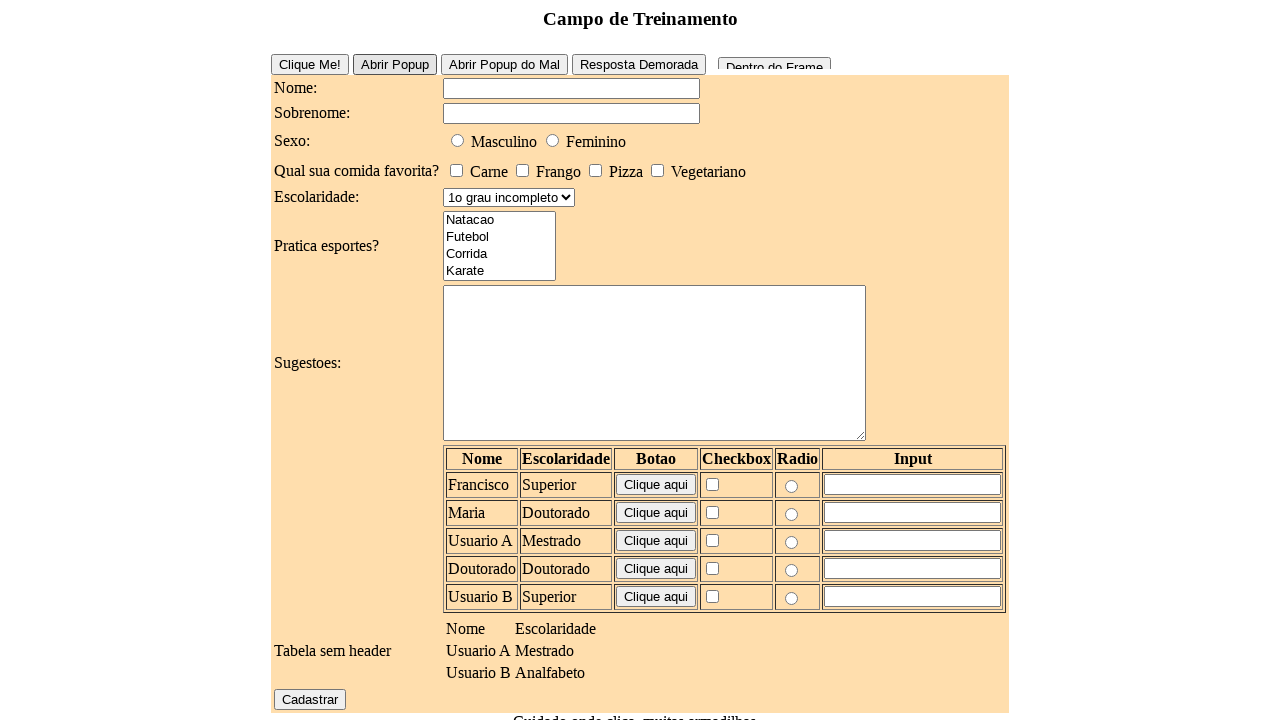

Popup window opened successfully
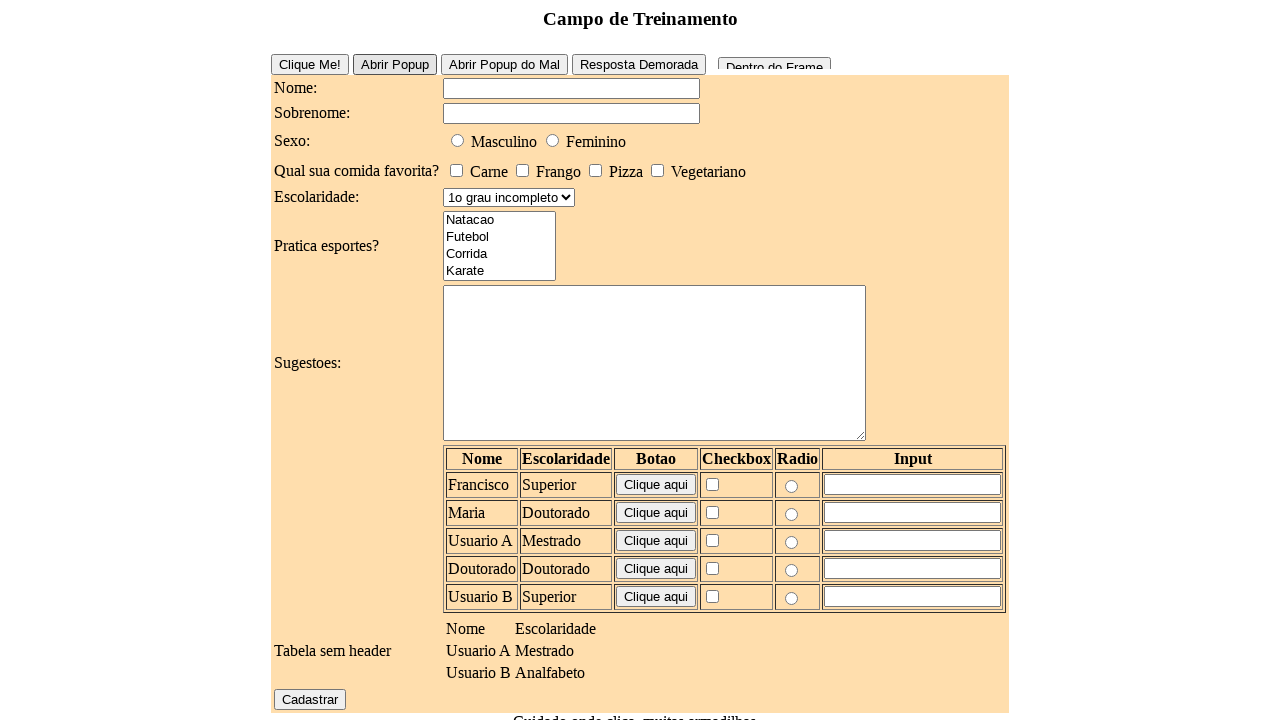

Filled popup textarea with 'Deu certo?' on textarea
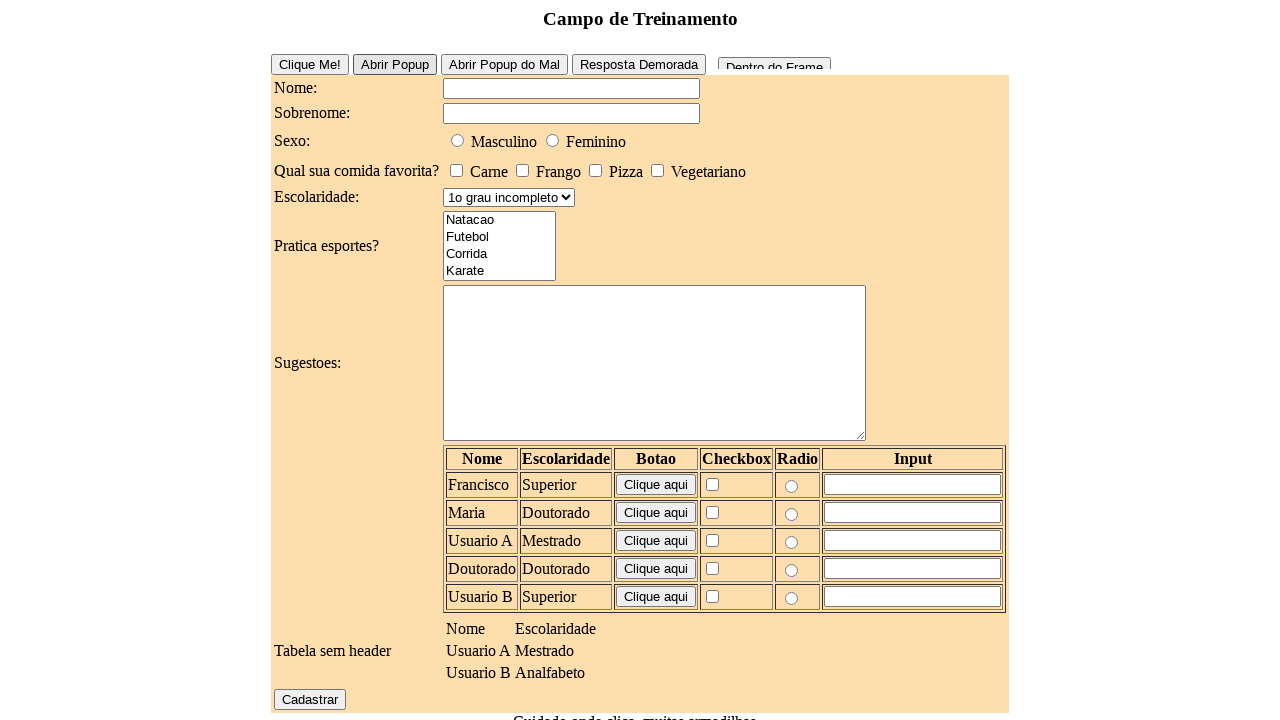

Closed the popup window
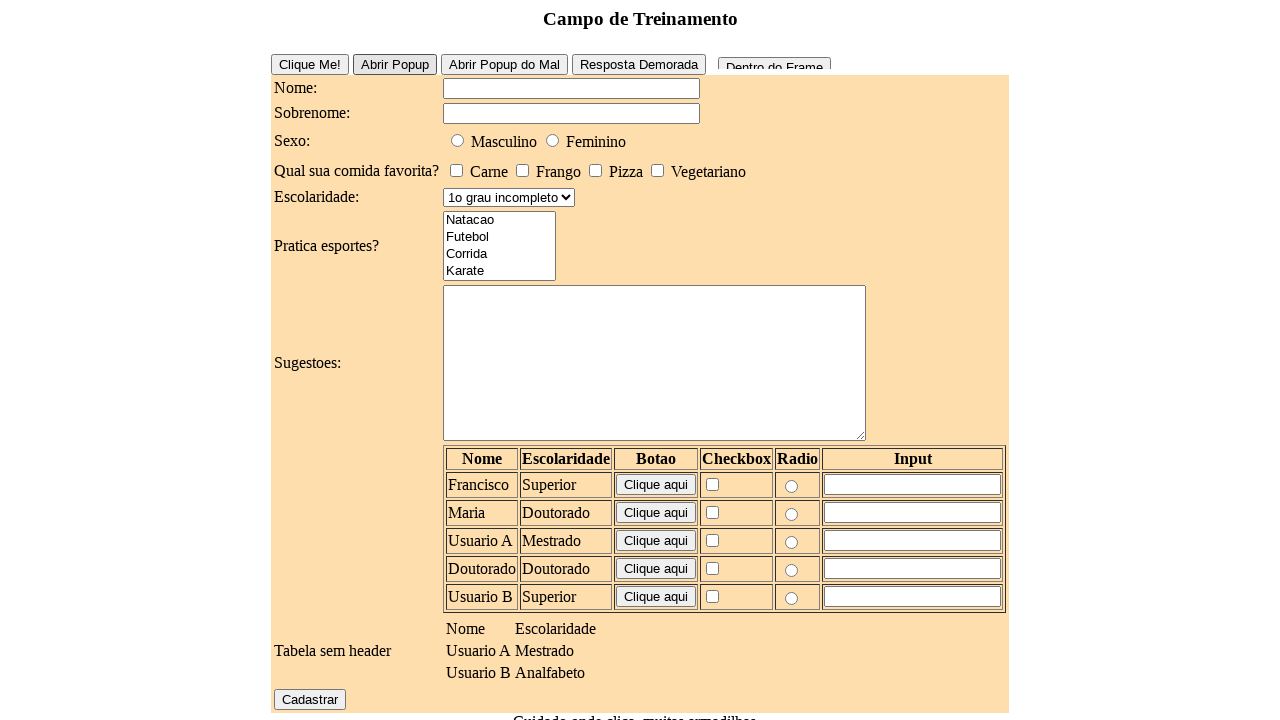

Filled main window textarea with 'e agora?' on textarea
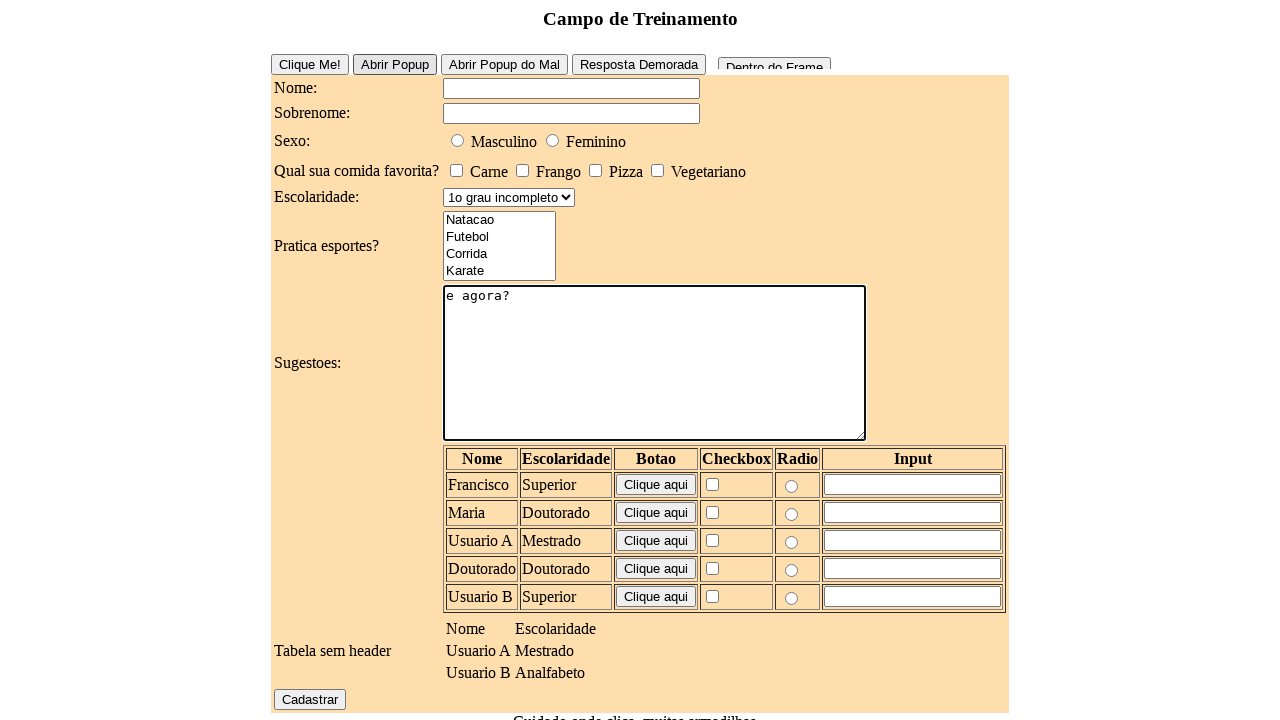

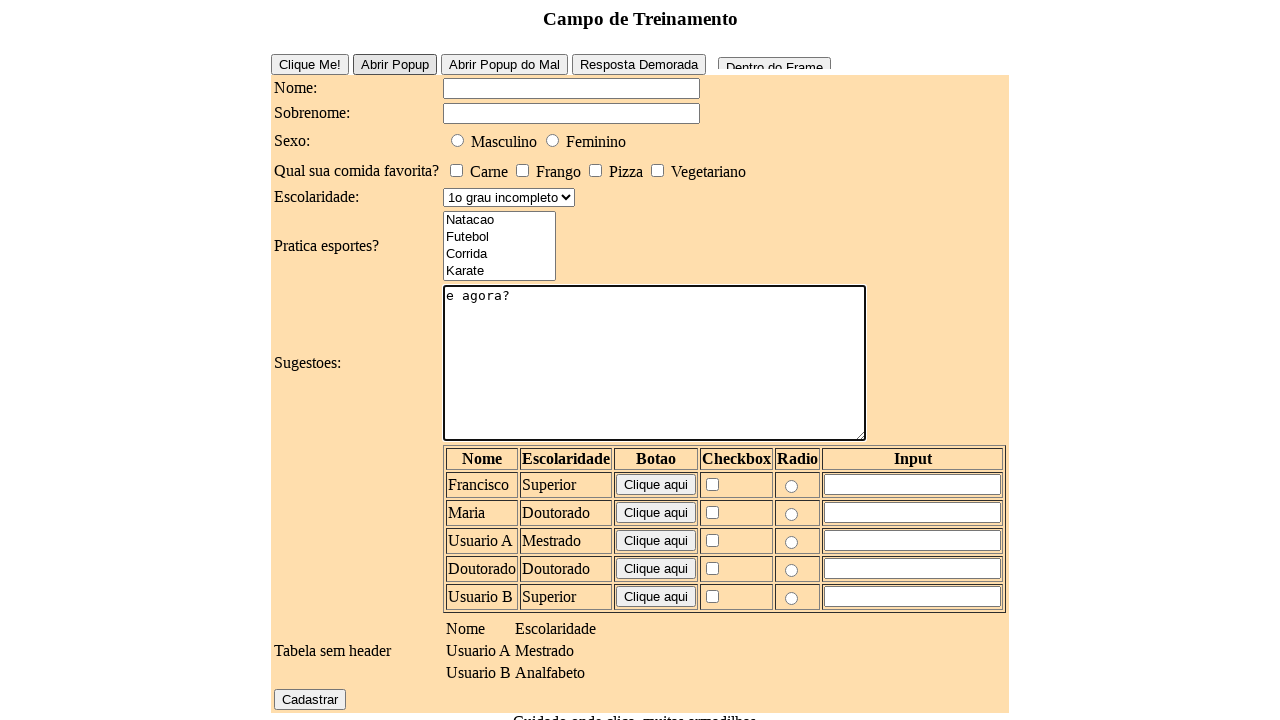